Tests that edits are cancelled when pressing Escape

Starting URL: https://demo.playwright.dev/todomvc

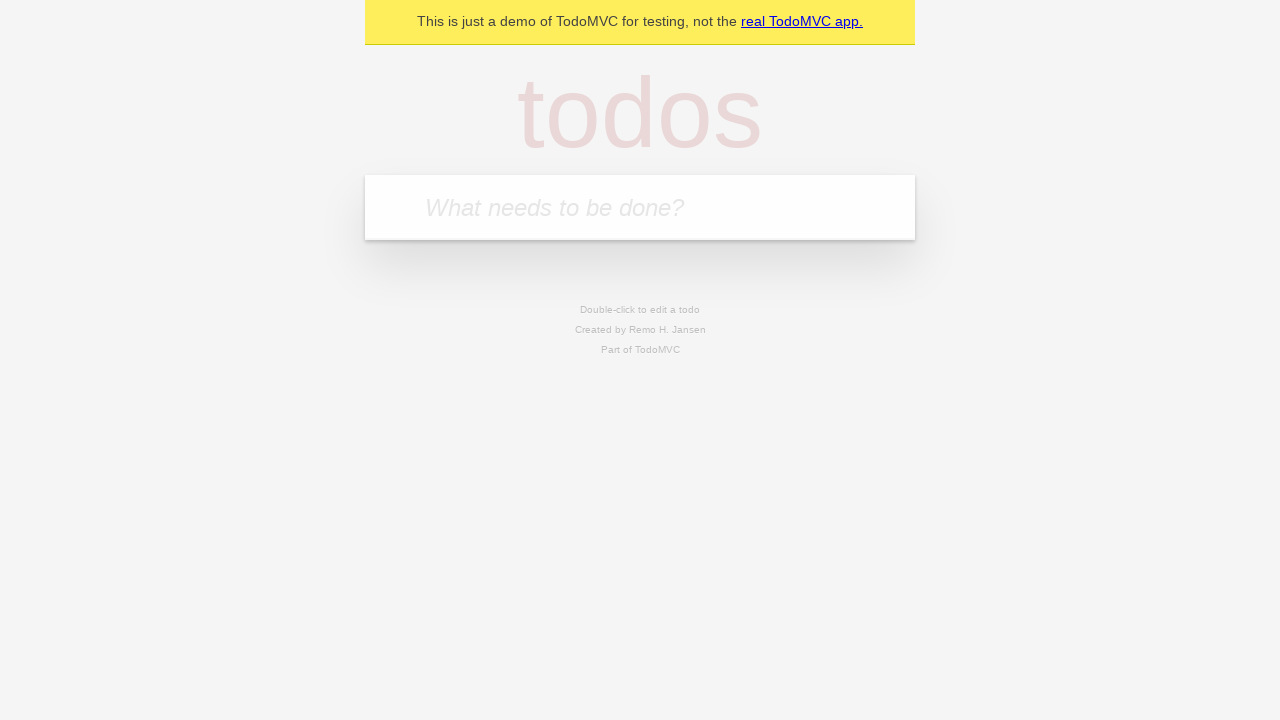

Filled todo input with 'buy some cheese' on internal:attr=[placeholder="What needs to be done?"i]
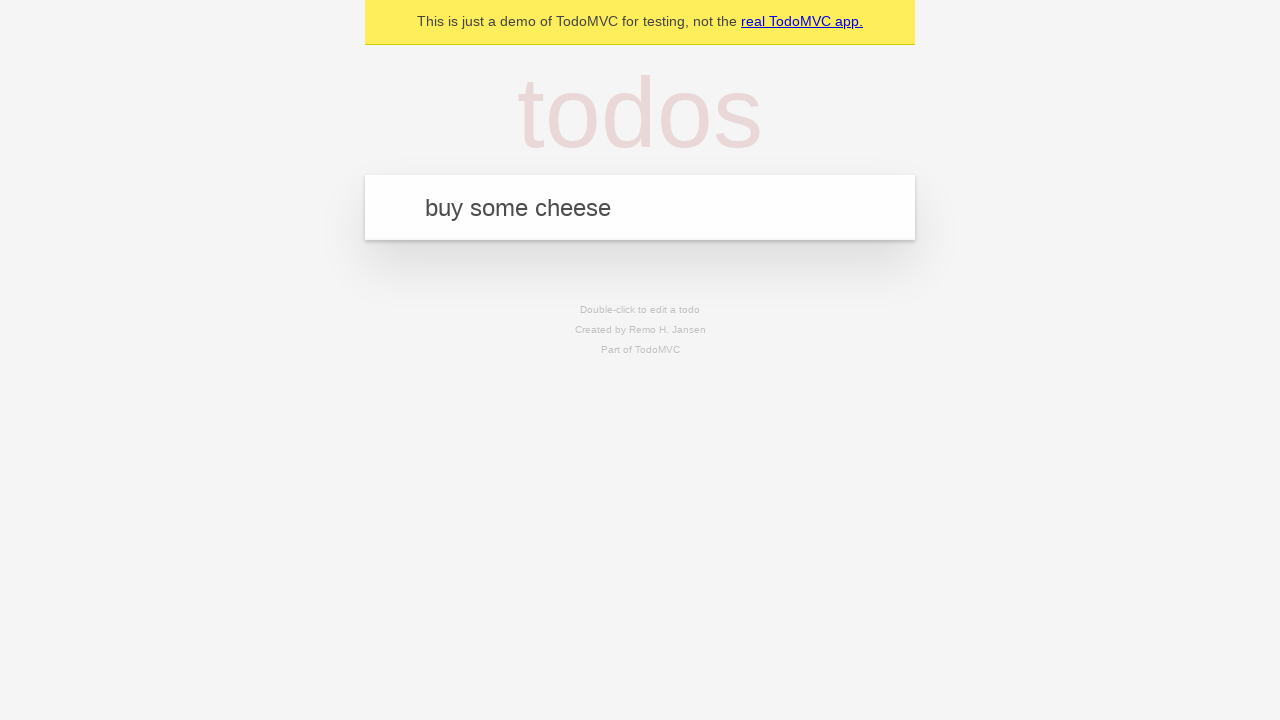

Pressed Enter to create first todo on internal:attr=[placeholder="What needs to be done?"i]
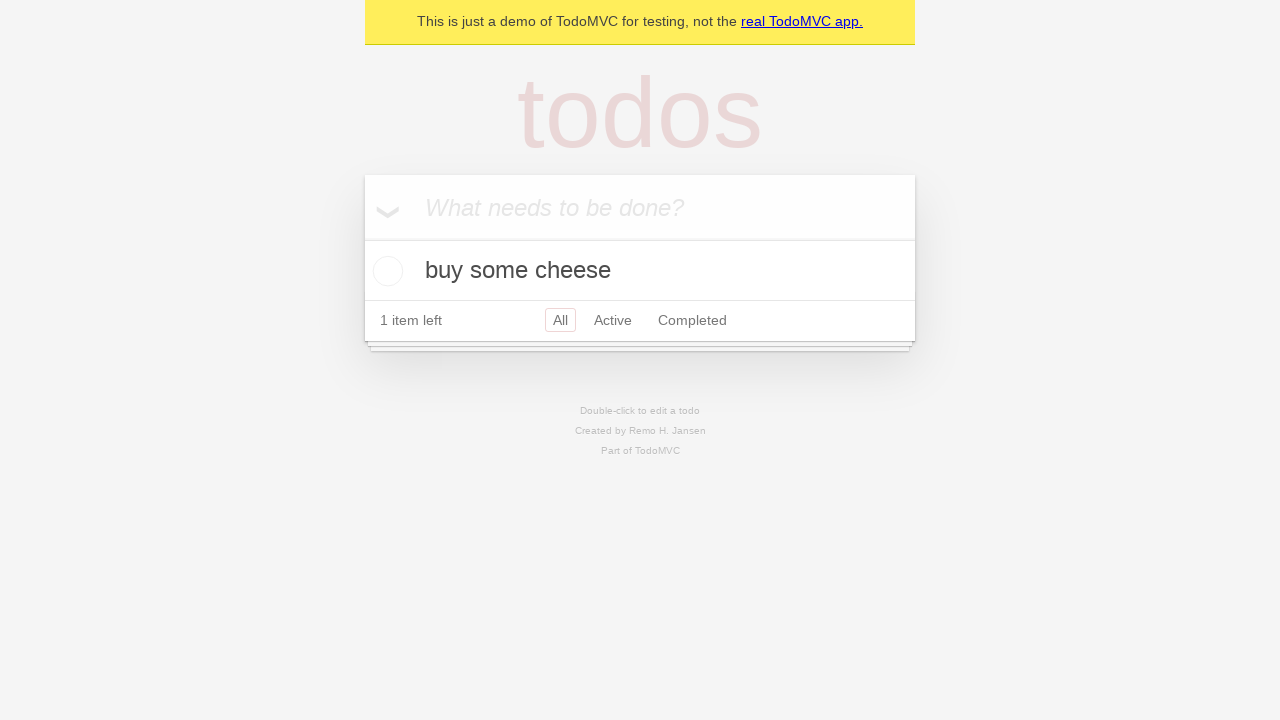

Filled todo input with 'feed the cat' on internal:attr=[placeholder="What needs to be done?"i]
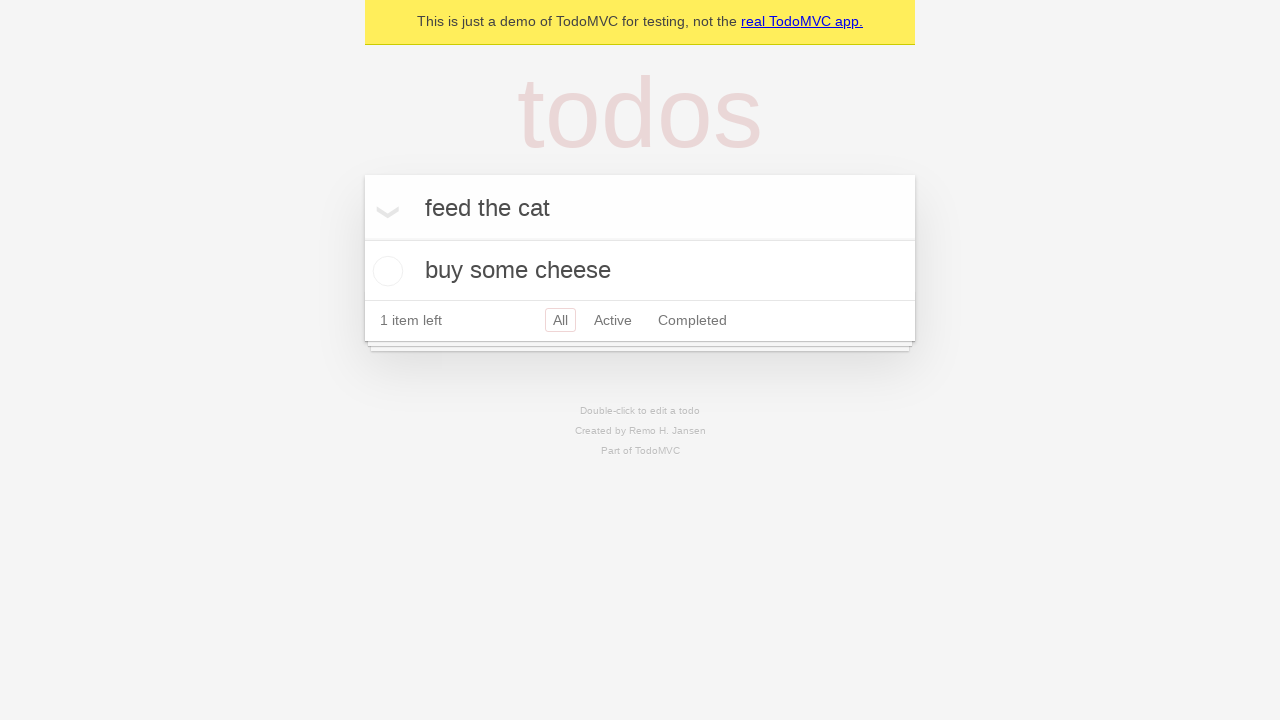

Pressed Enter to create second todo on internal:attr=[placeholder="What needs to be done?"i]
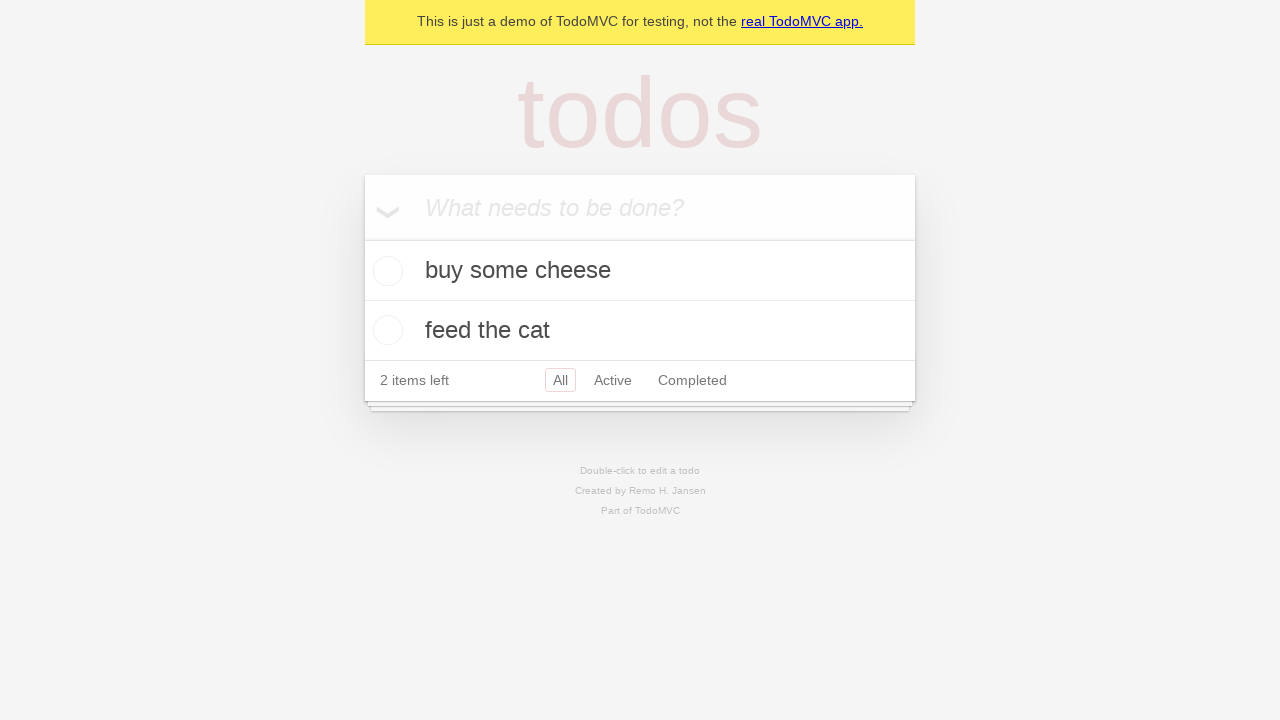

Filled todo input with 'book a doctors appointment' on internal:attr=[placeholder="What needs to be done?"i]
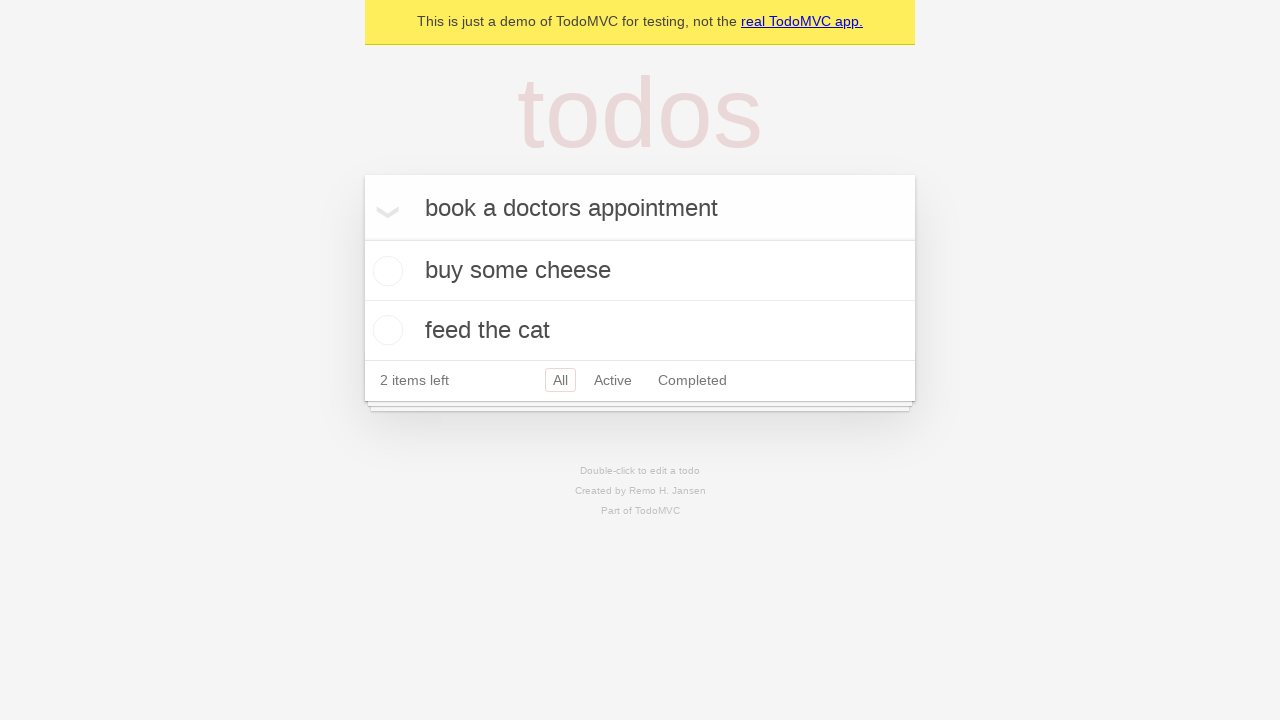

Pressed Enter to create third todo on internal:attr=[placeholder="What needs to be done?"i]
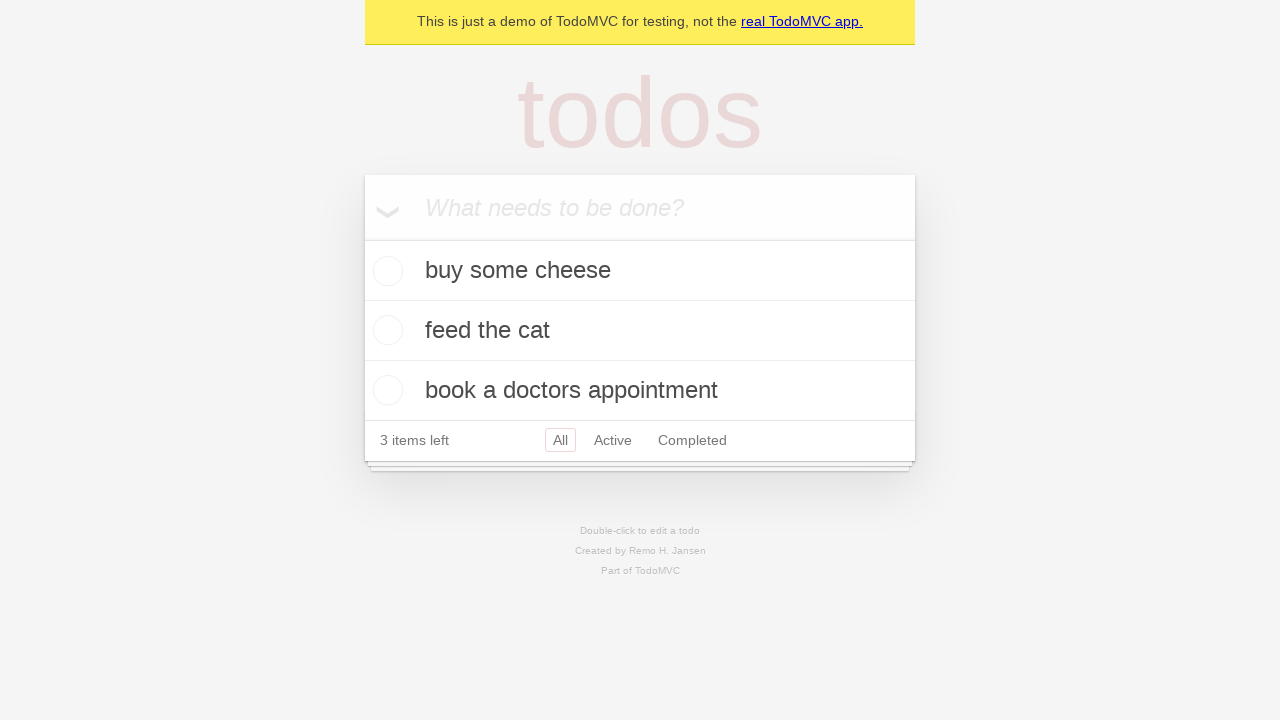

Double-clicked second todo to enter edit mode at (640, 331) on internal:testid=[data-testid="todo-item"s] >> nth=1
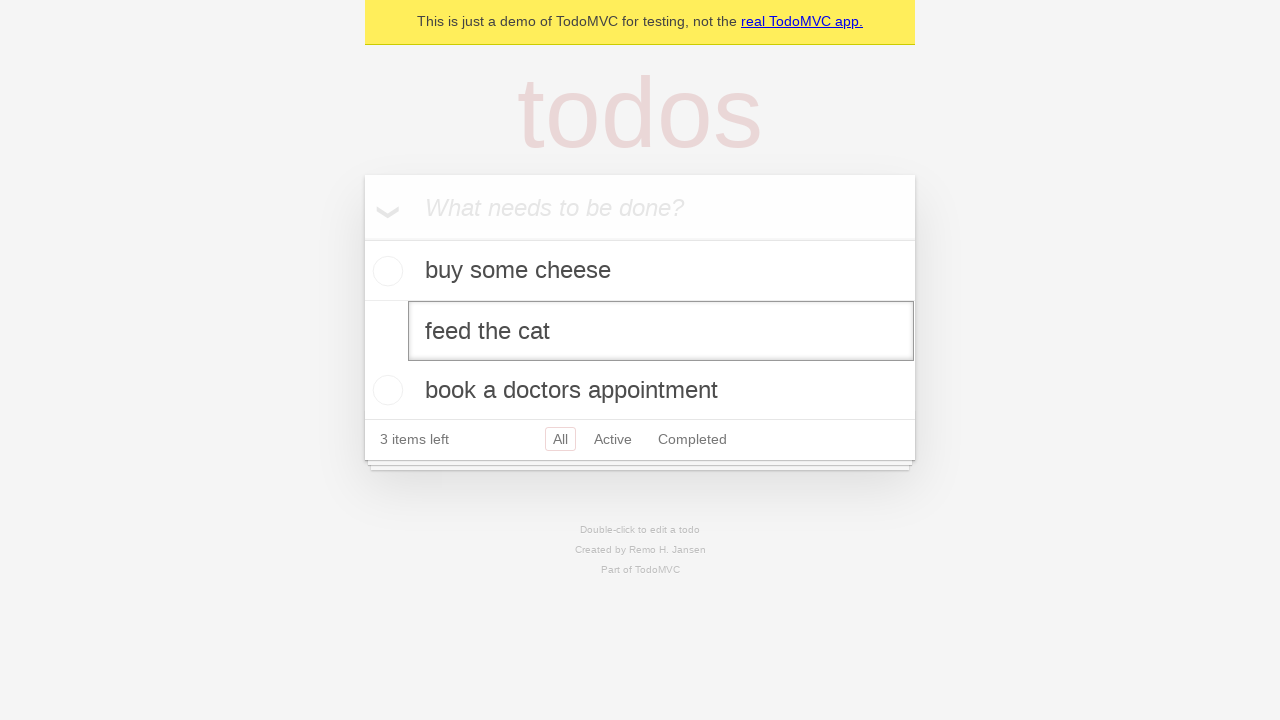

Filled edit textbox with 'buy some sausages' on internal:testid=[data-testid="todo-item"s] >> nth=1 >> internal:role=textbox[nam
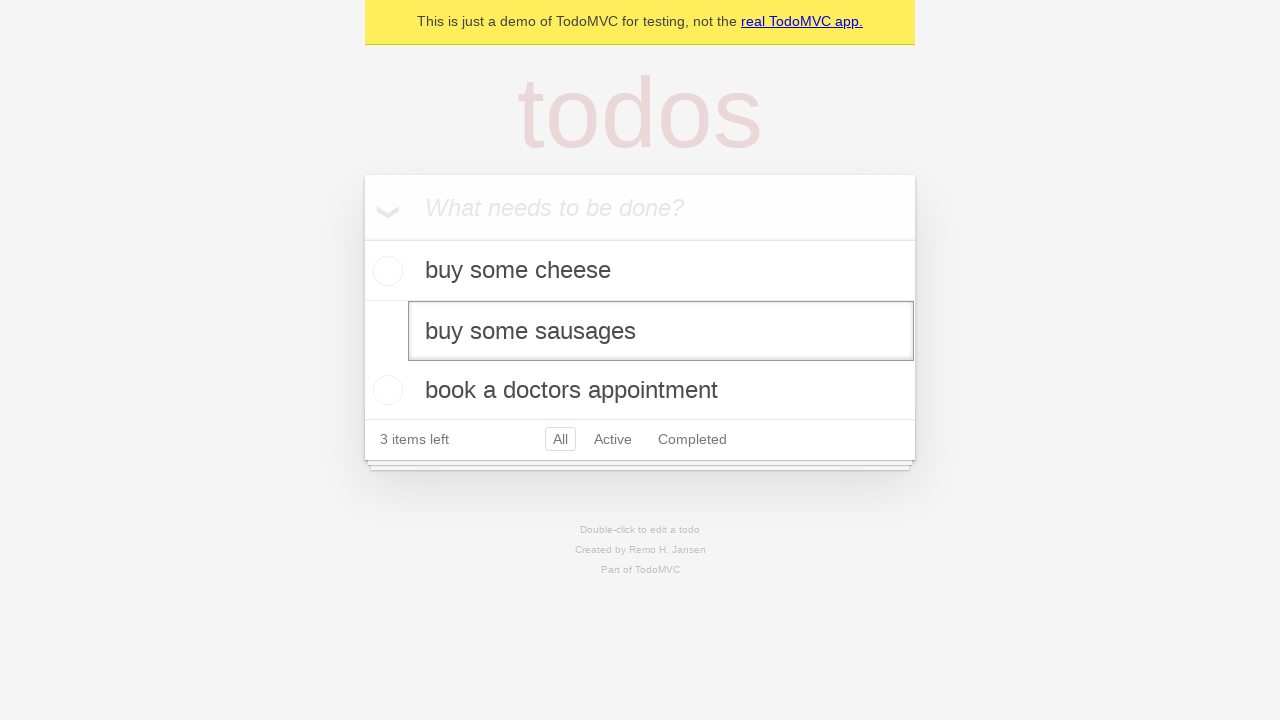

Pressed Escape to cancel edit without saving changes on internal:testid=[data-testid="todo-item"s] >> nth=1 >> internal:role=textbox[nam
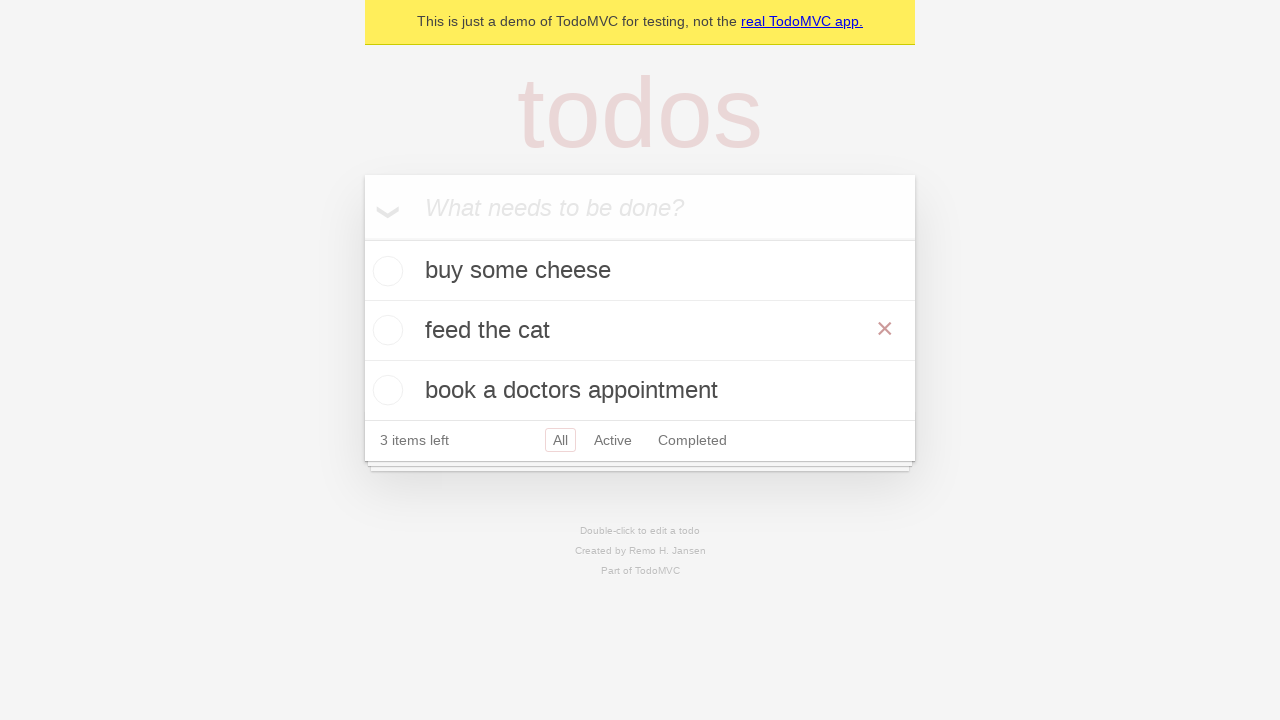

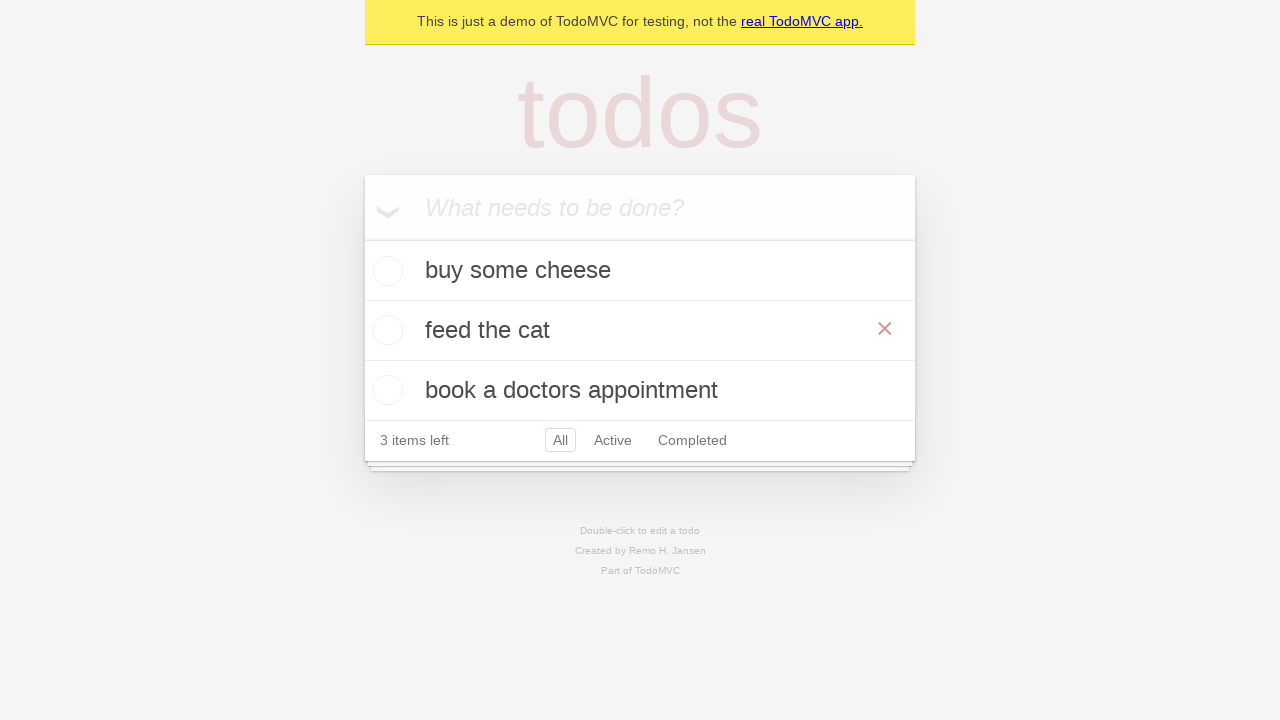